Tests form submission by clicking a dynamically calculated link text, then filling out a form with personal information (first name, last name, city, country) and submitting it

Starting URL: http://suninjuly.github.io/find_link_text.html

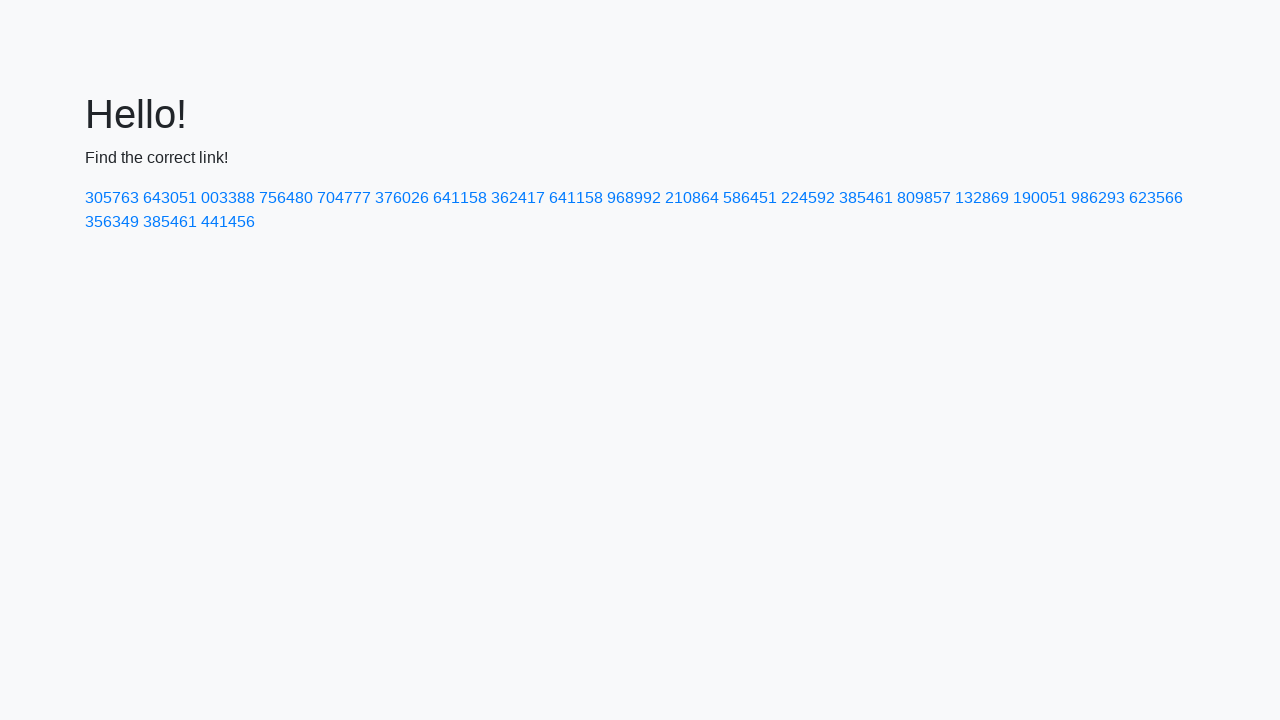

Calculated dynamic link text using mathematical formula
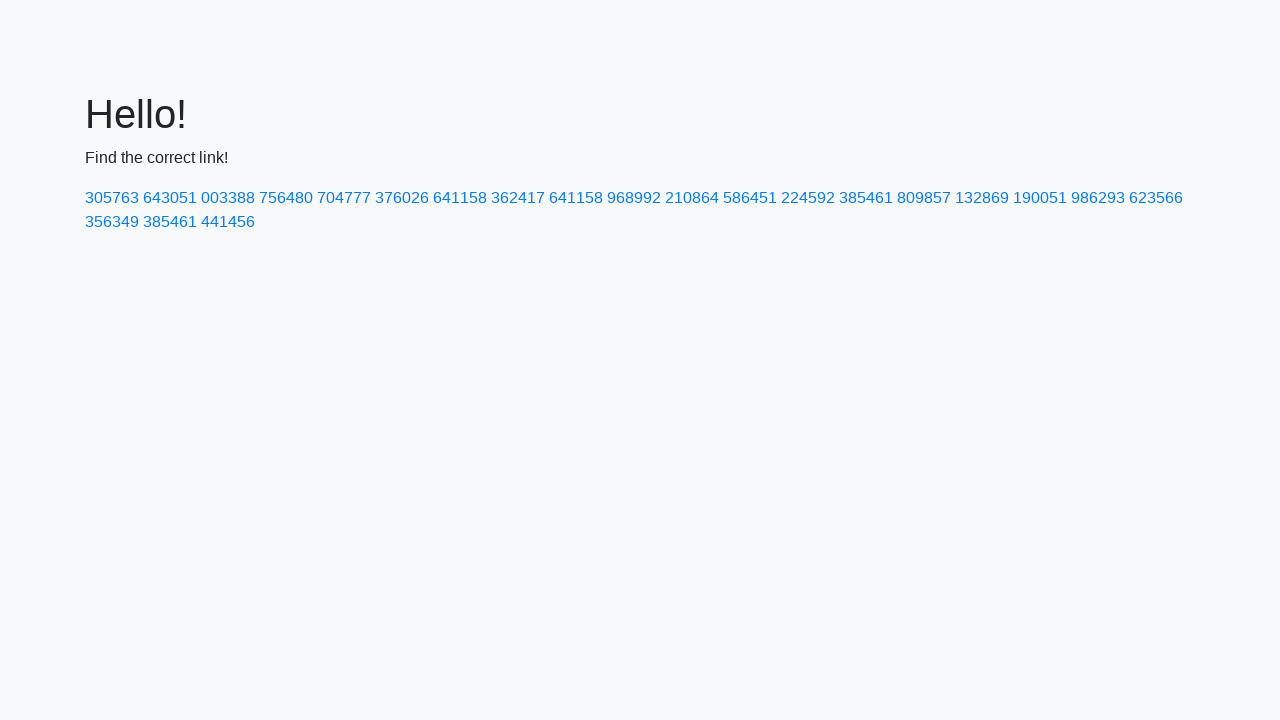

Clicked dynamically calculated link with text '224592' at (808, 198) on text=224592
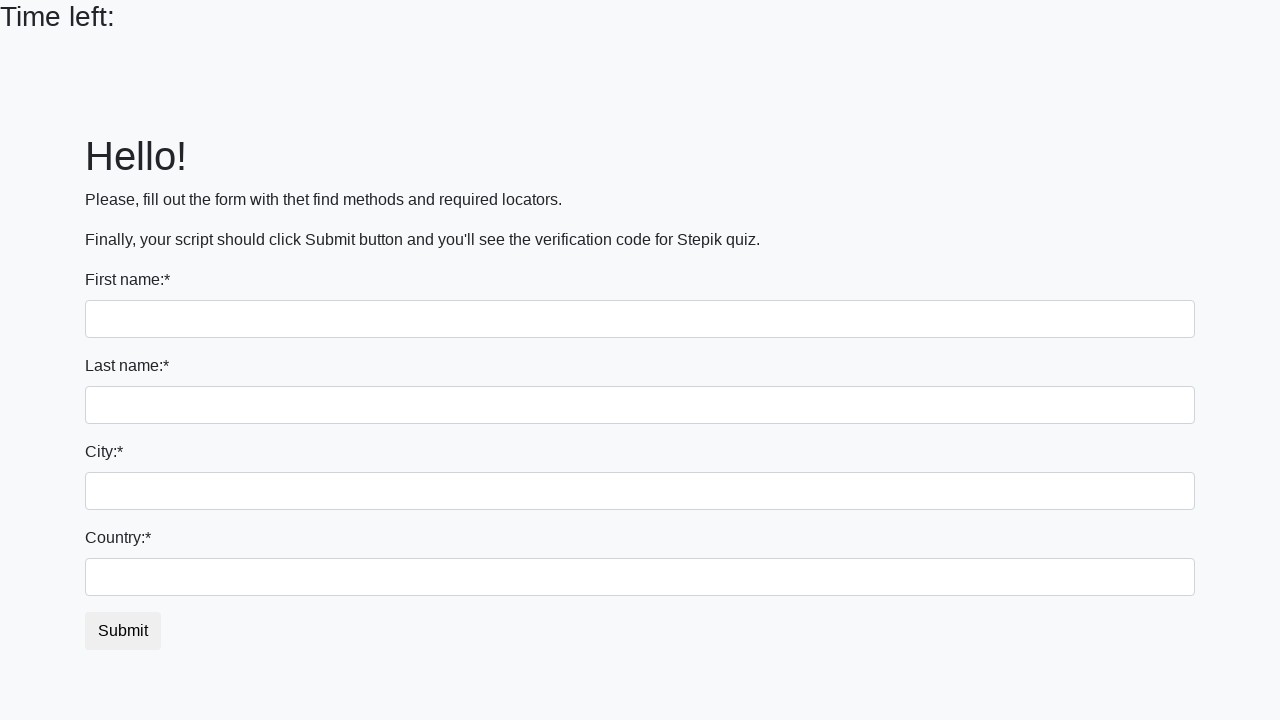

Filled first name field with 'Sveta' on input
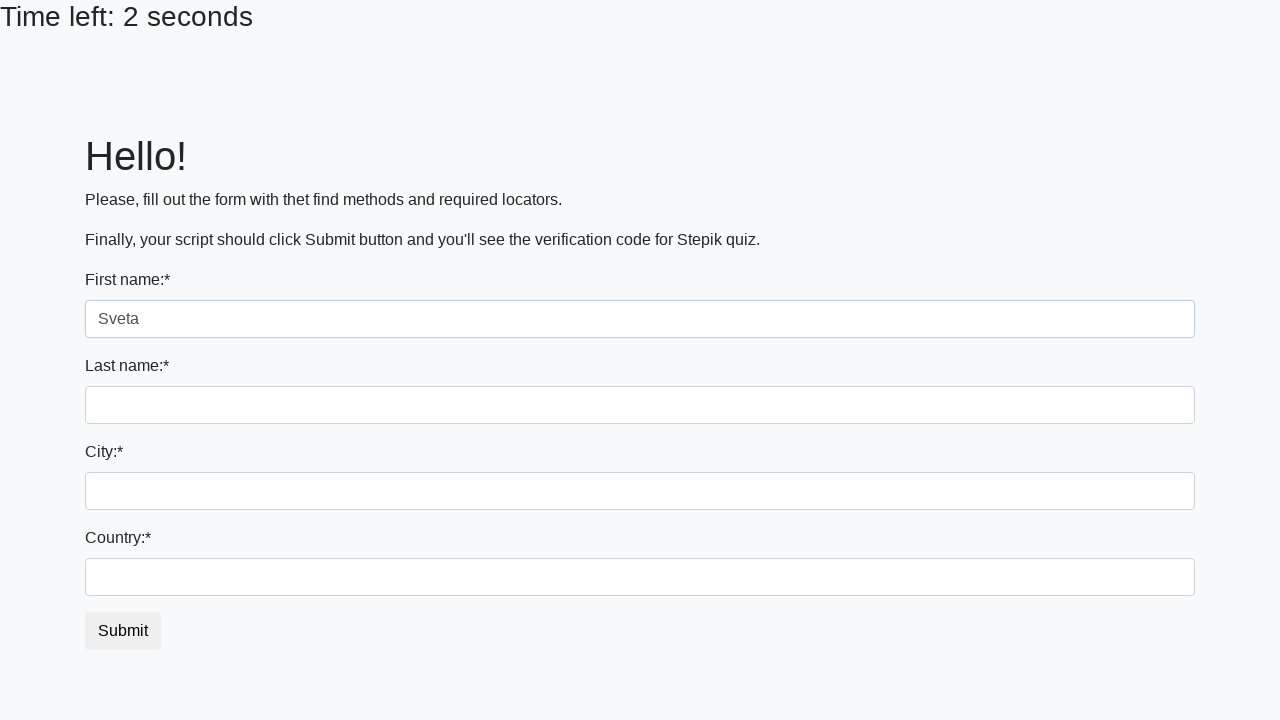

Filled last name field with 'Bal' on input[name='last_name']
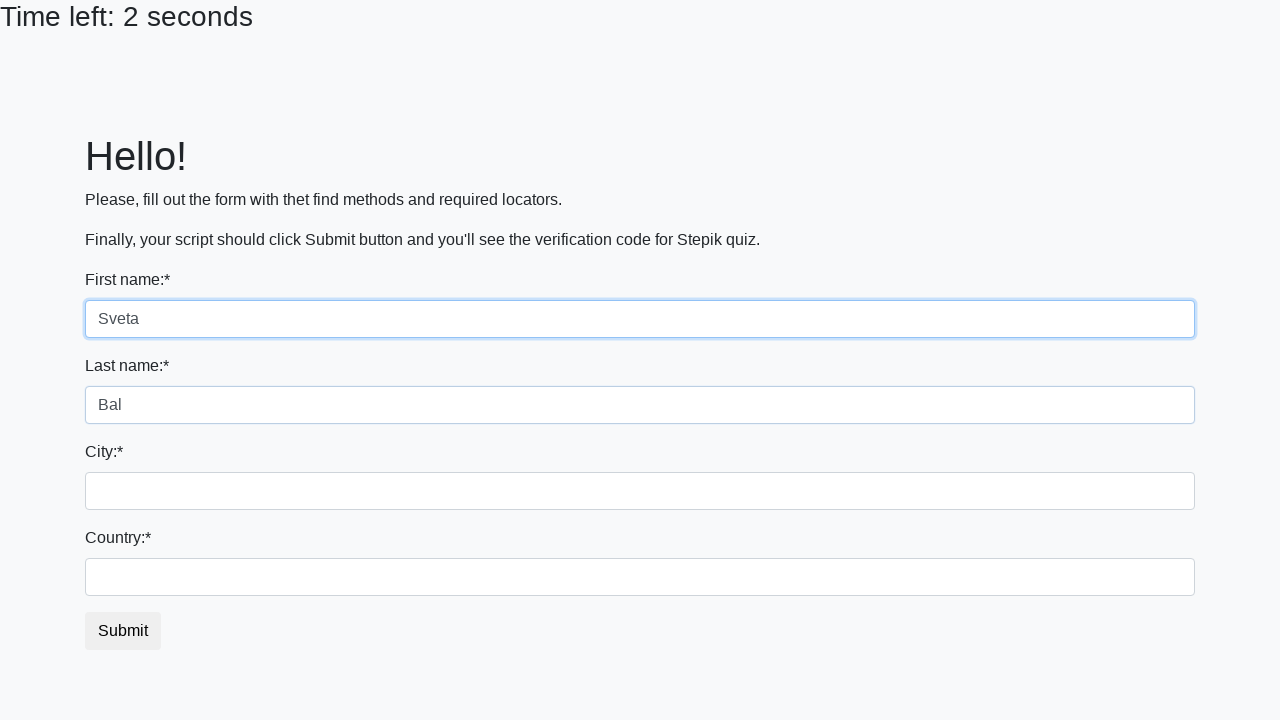

Filled city field with 'Saint Petersburg' on .form-control.city
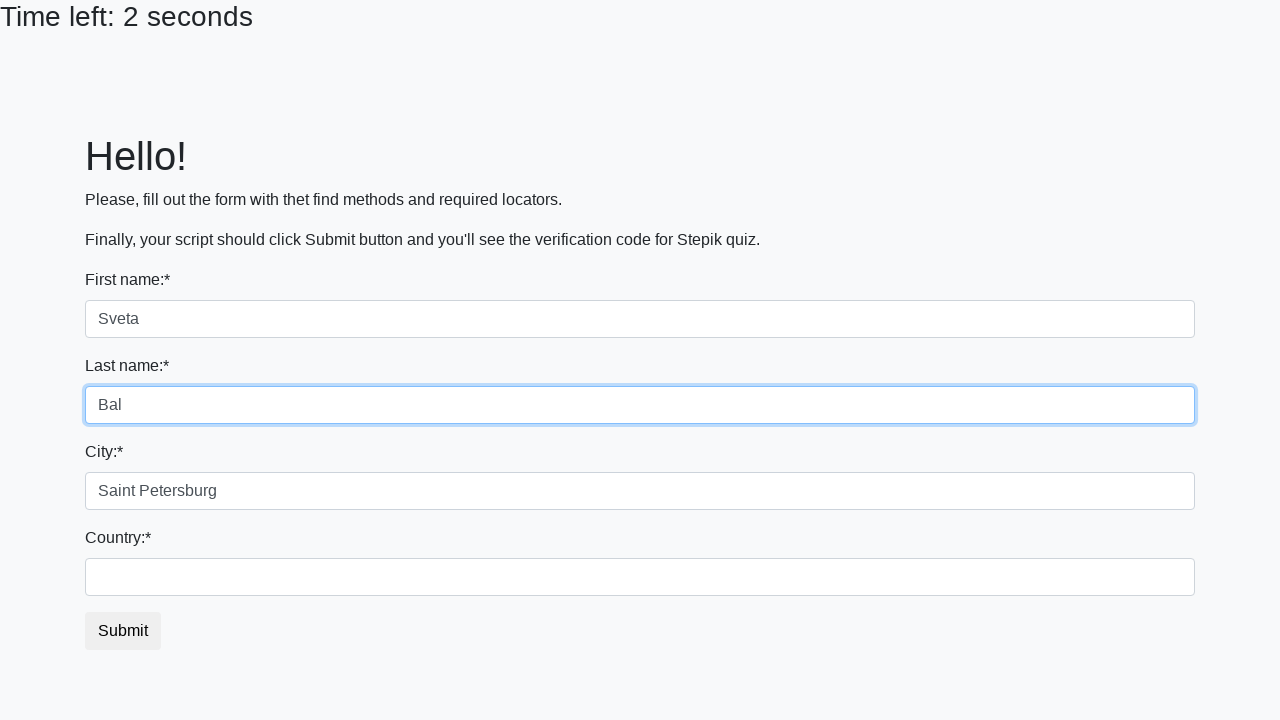

Filled country field with 'Russia' on #country
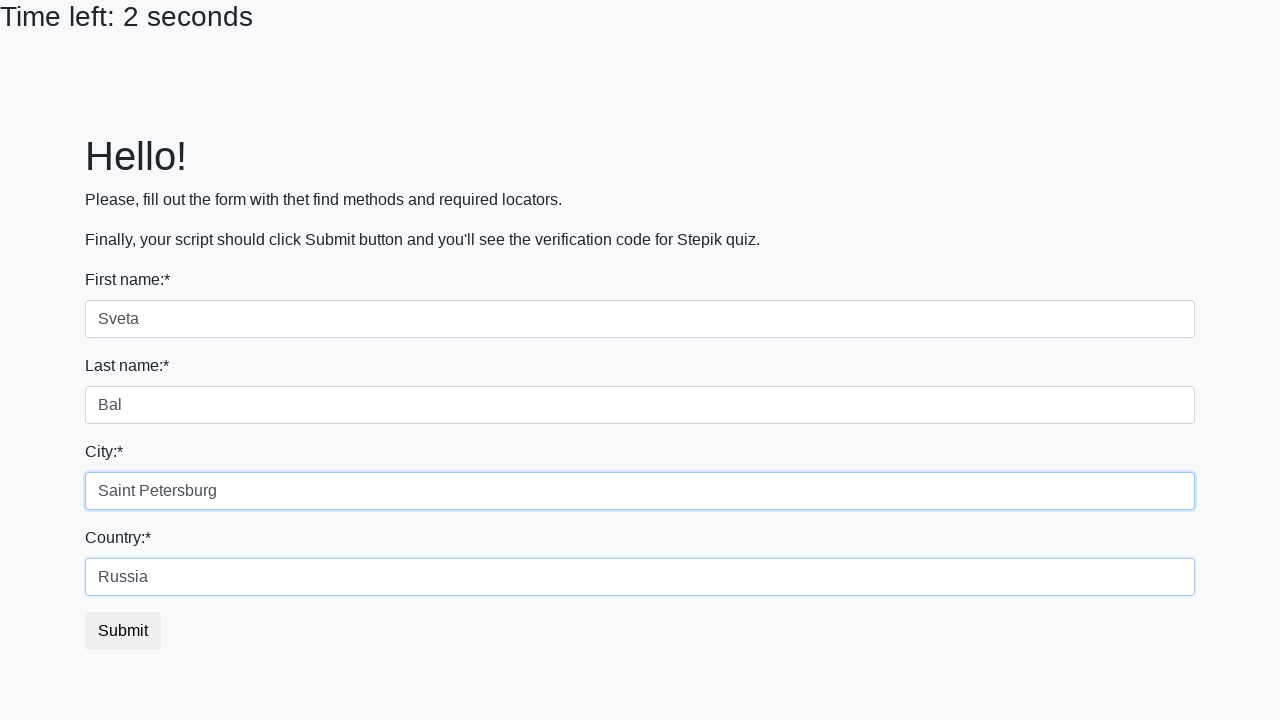

Clicked submit button to submit form at (123, 631) on button.btn
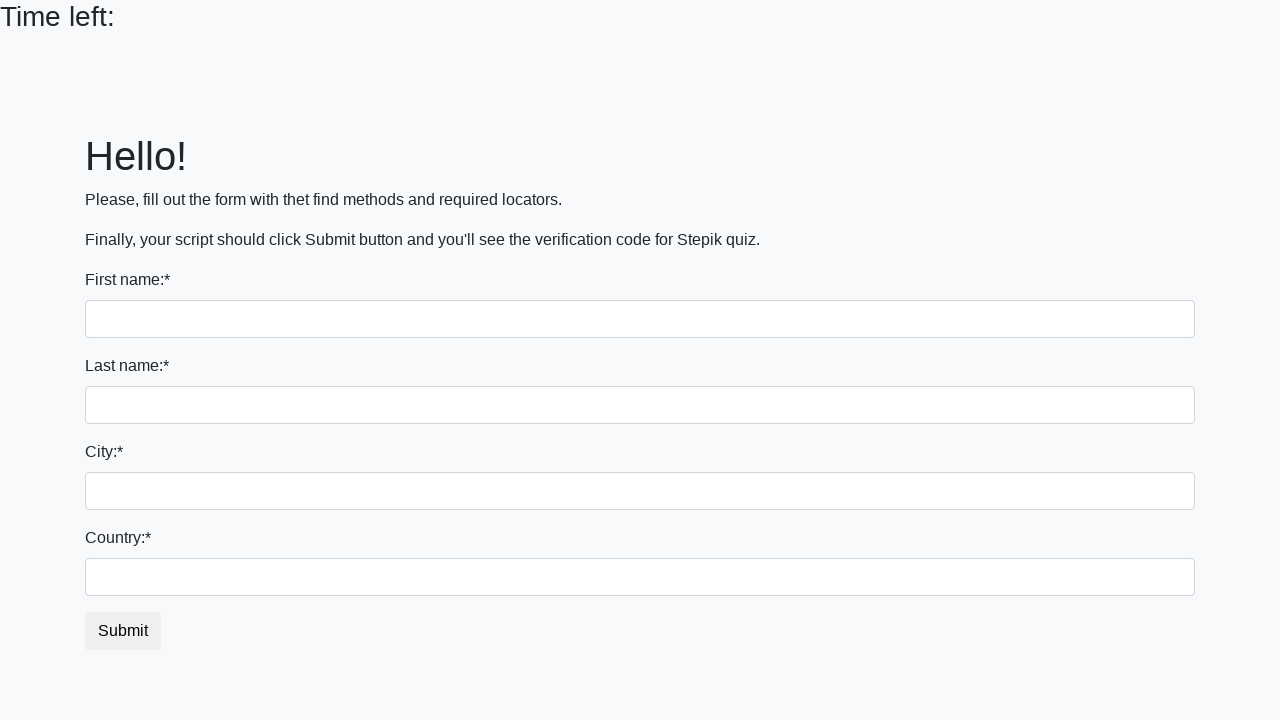

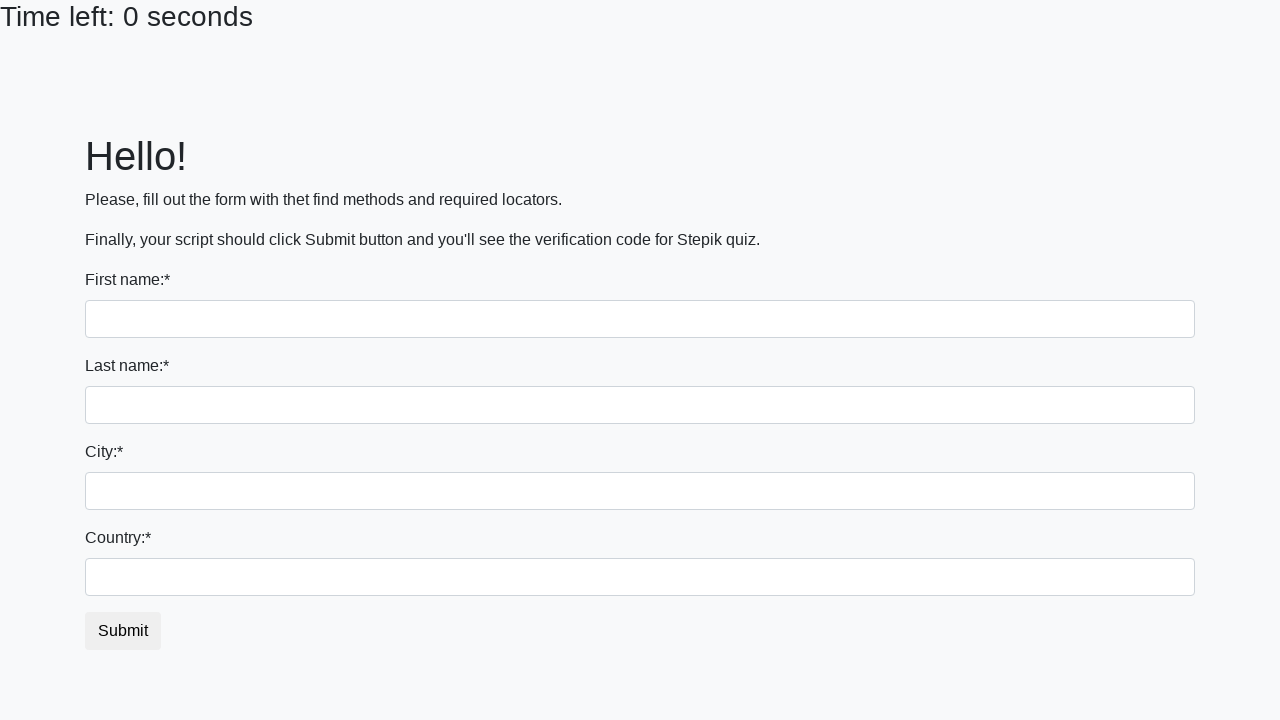